Tests Hacker News search with special characters "?*^^%" to verify behavior with no results

Starting URL: https://news.ycombinator.com

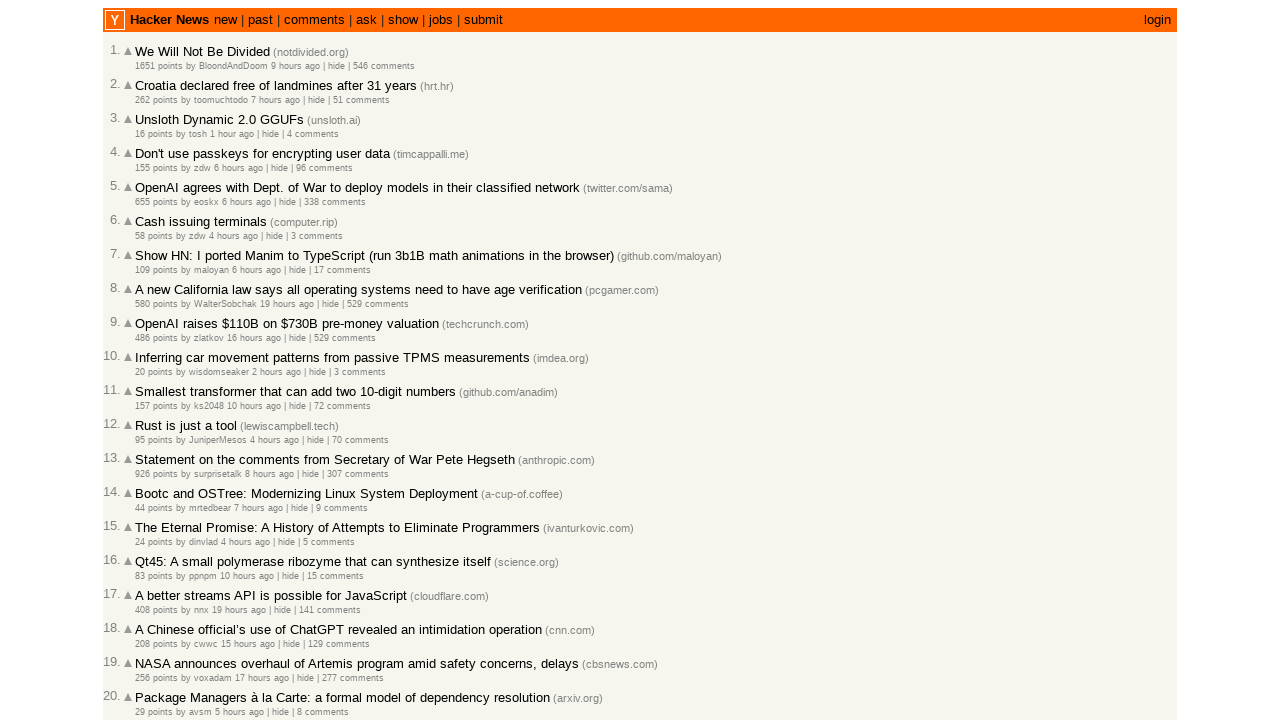

Filled search box with special characters '?*^^%' on input[name='q']
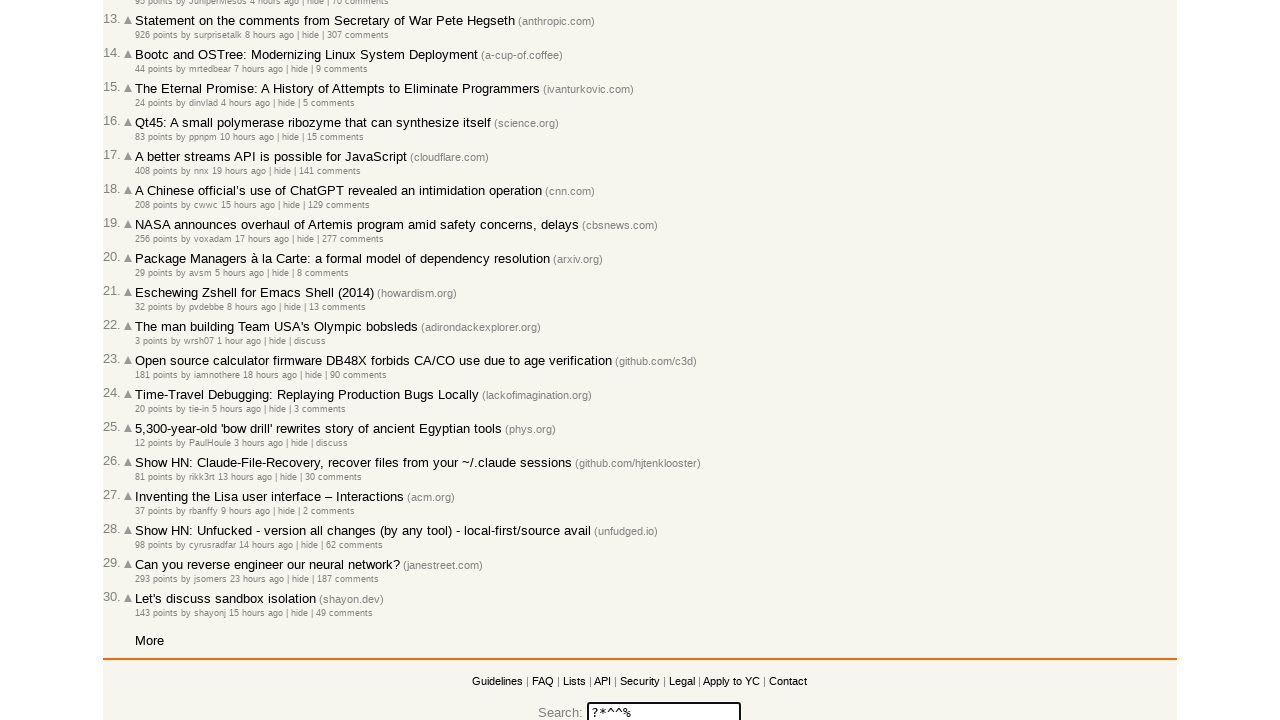

Pressed Enter to submit search query on input[name='q']
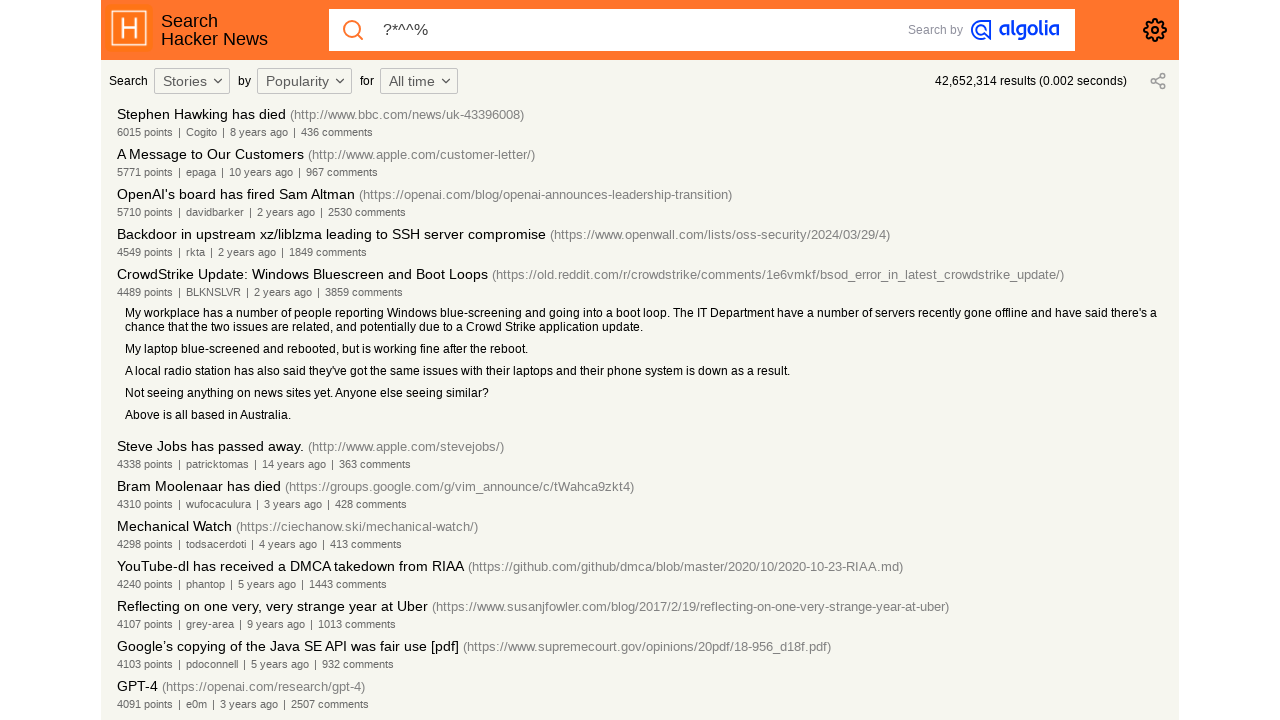

Search results page loaded (networkidle)
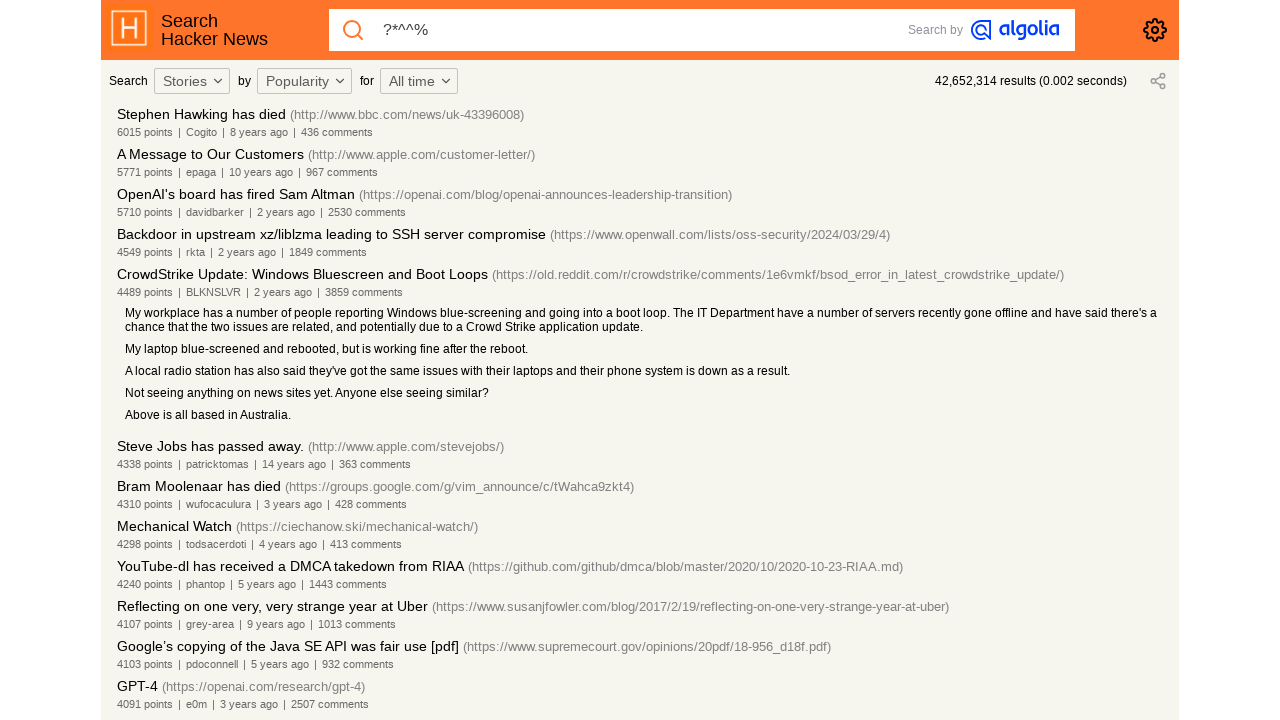

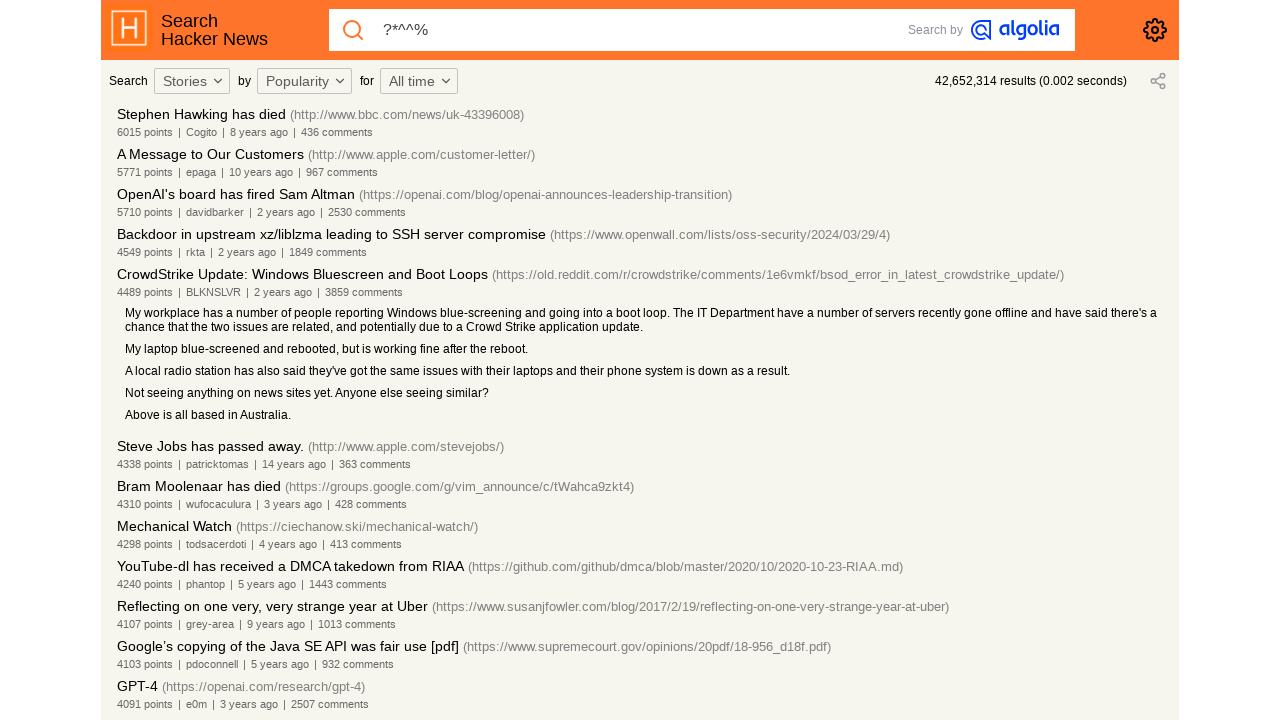